Opens the login practice page and verifies that the page title and URL are correct

Starting URL: https://rahulshettyacademy.com/loginpagePractise/

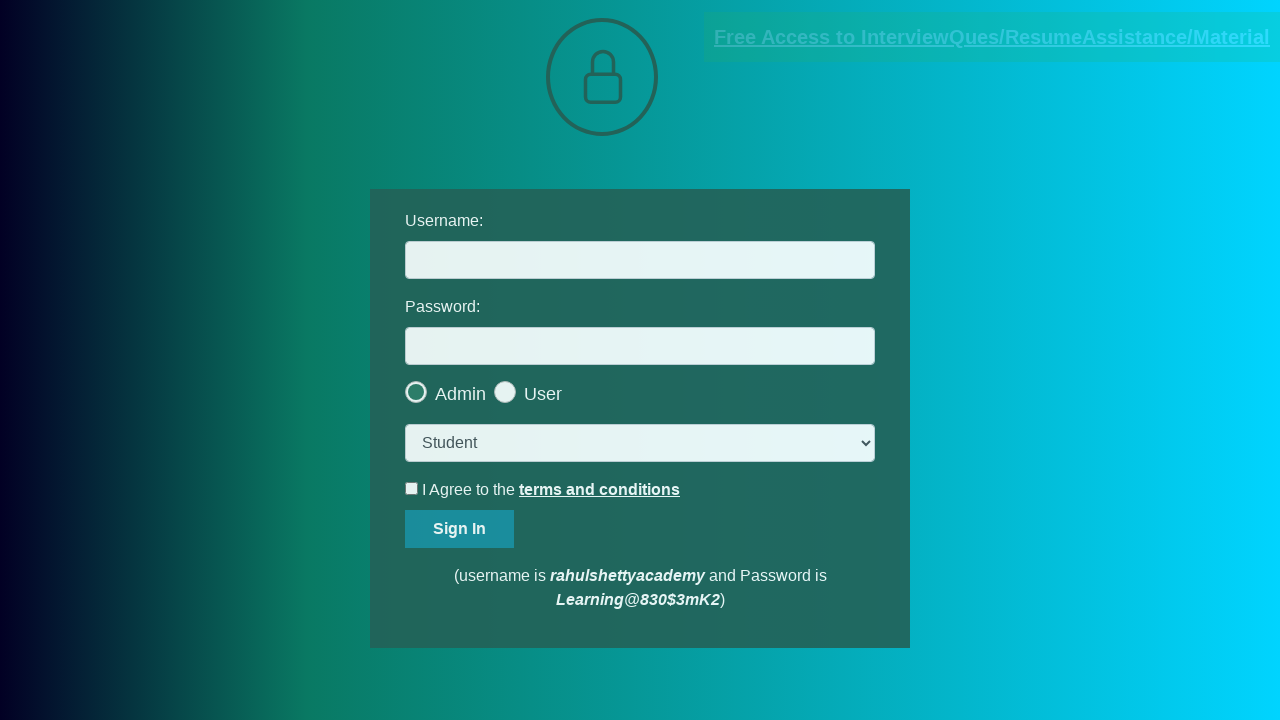

Navigated to login practice page
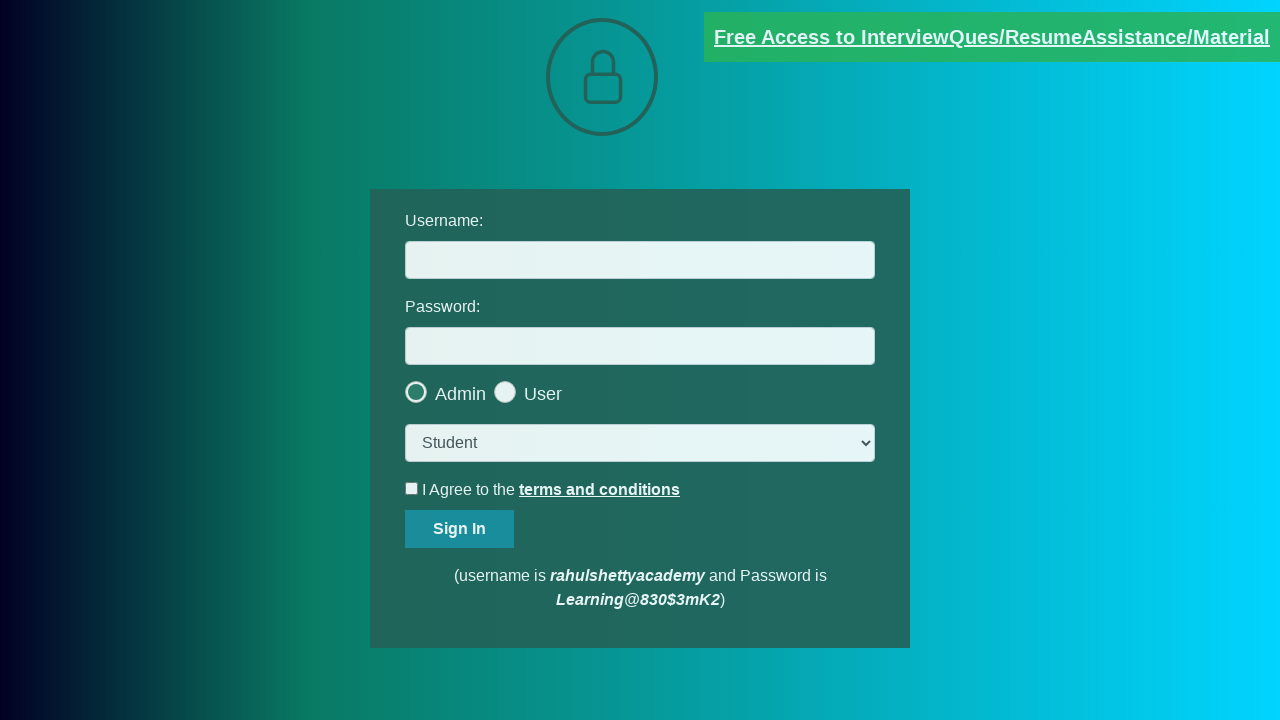

Verified page title is 'LoginPage Practise | Rahul Shetty Academy'
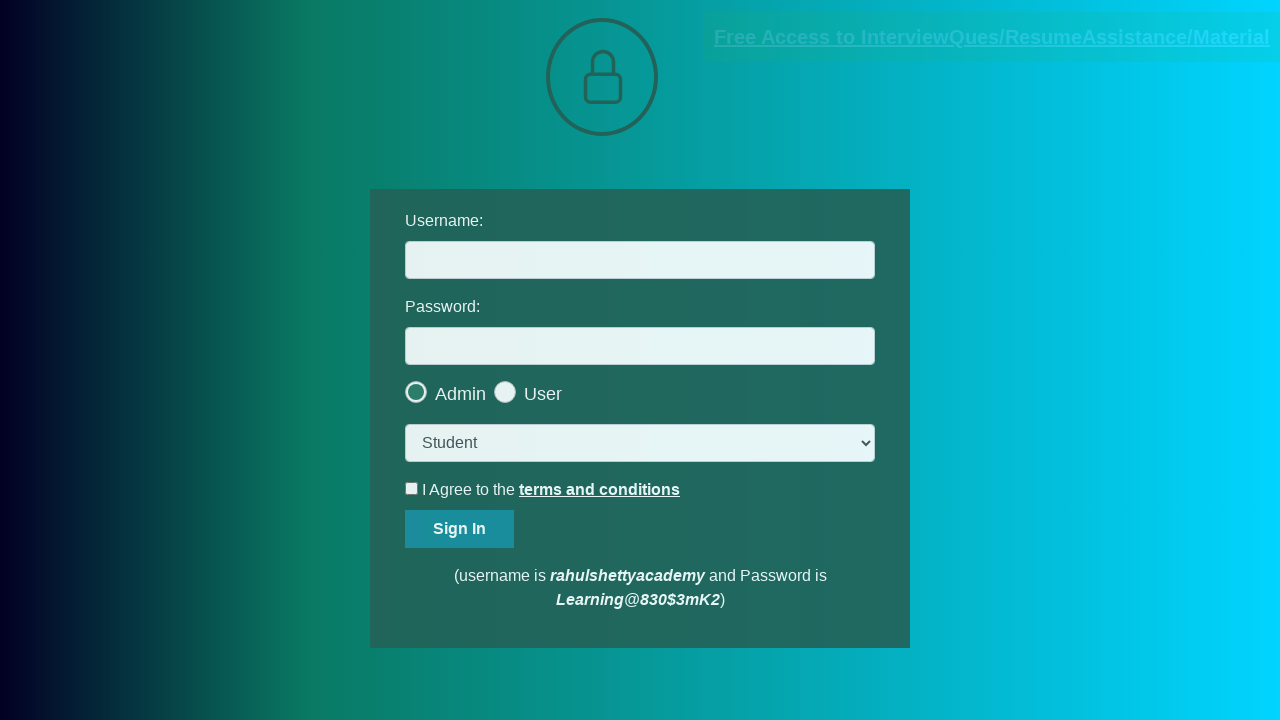

Verified URL contains 'loginpagePractise' path
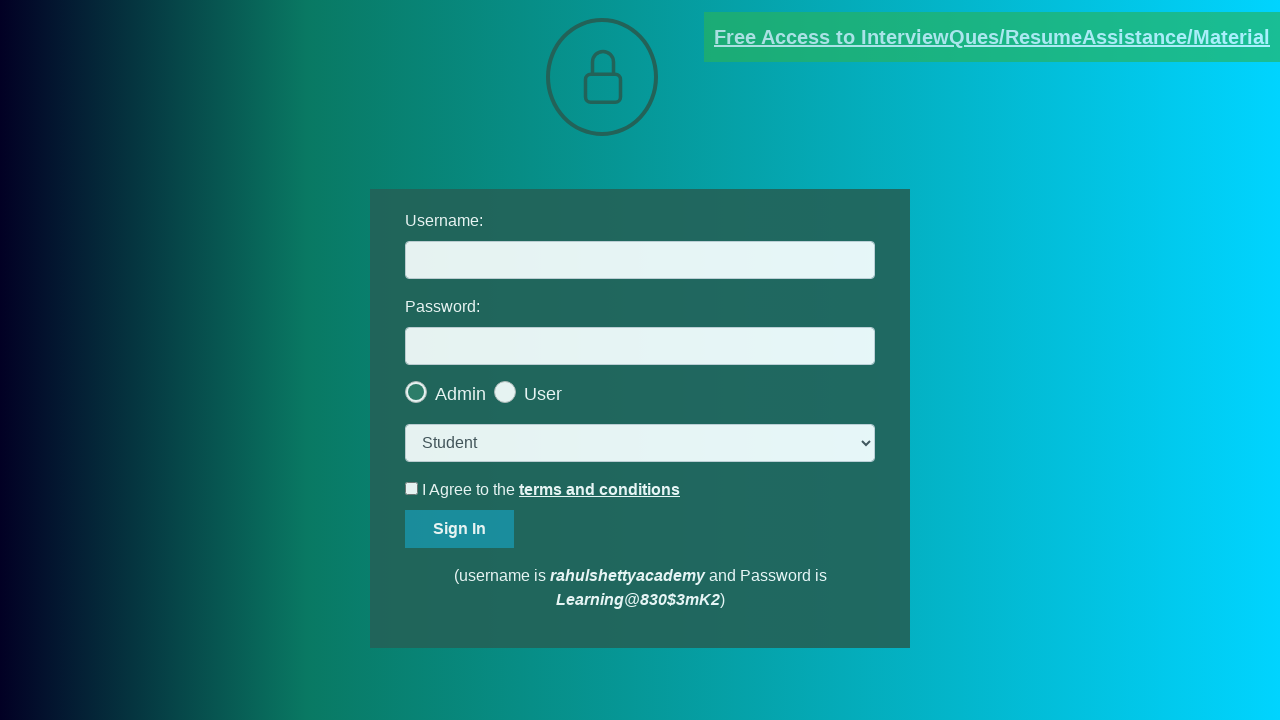

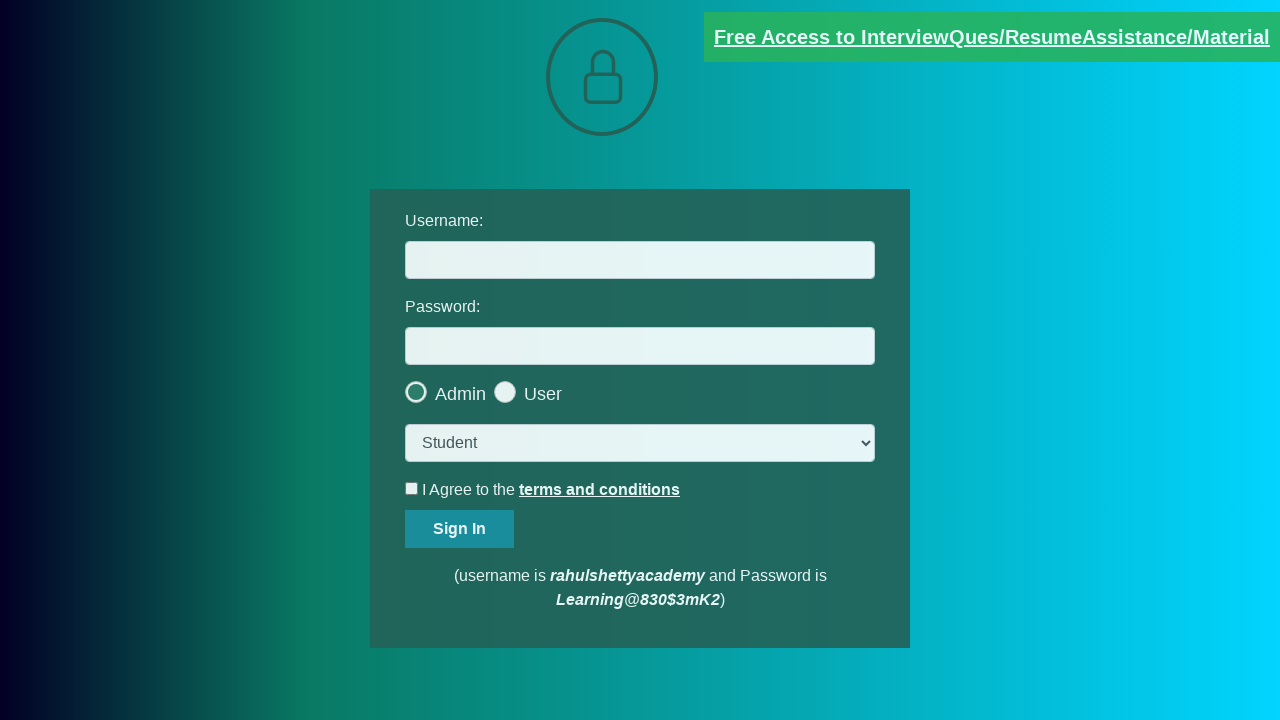